Tests a Mastercard payment that gets declined by the issuing bank, verifying the decline message and card details.

Starting URL: https://sandbox.cardpay.com/MI/cardpayment2.html?orderXml=PE9SREVSIFdBTExFVF9JRD0nODI5OScgT1JERVJfTlVNQkVSPSc0NTgyMTEnIEFNT1VOVD0nMjkxLjg2JyBDVVJSRU5DWT0nRVVSJyAgRU1BSUw9J2N1c3RvbWVyQGV4YW1wbGUuY29tJz4KPEFERFJFU1MgQ09VTlRSWT0nVVNBJyBTVEFURT0nTlknIFpJUD0nMTAwMDEnIENJVFk9J05ZJyBTVFJFRVQ9JzY3NyBTVFJFRVQnIFBIT05FPSc4NzY5OTA5MCcgVFlQRT0nQklMTElORycvPgo8L09SREVSPg==&sha512=998150a2b27484b776a1628bfe7505a9cb430f276dfa35b14315c1c8f03381a90490f6608f0dcff789273e05926cd782e1bb941418a9673f43c47595aa7b8b0d

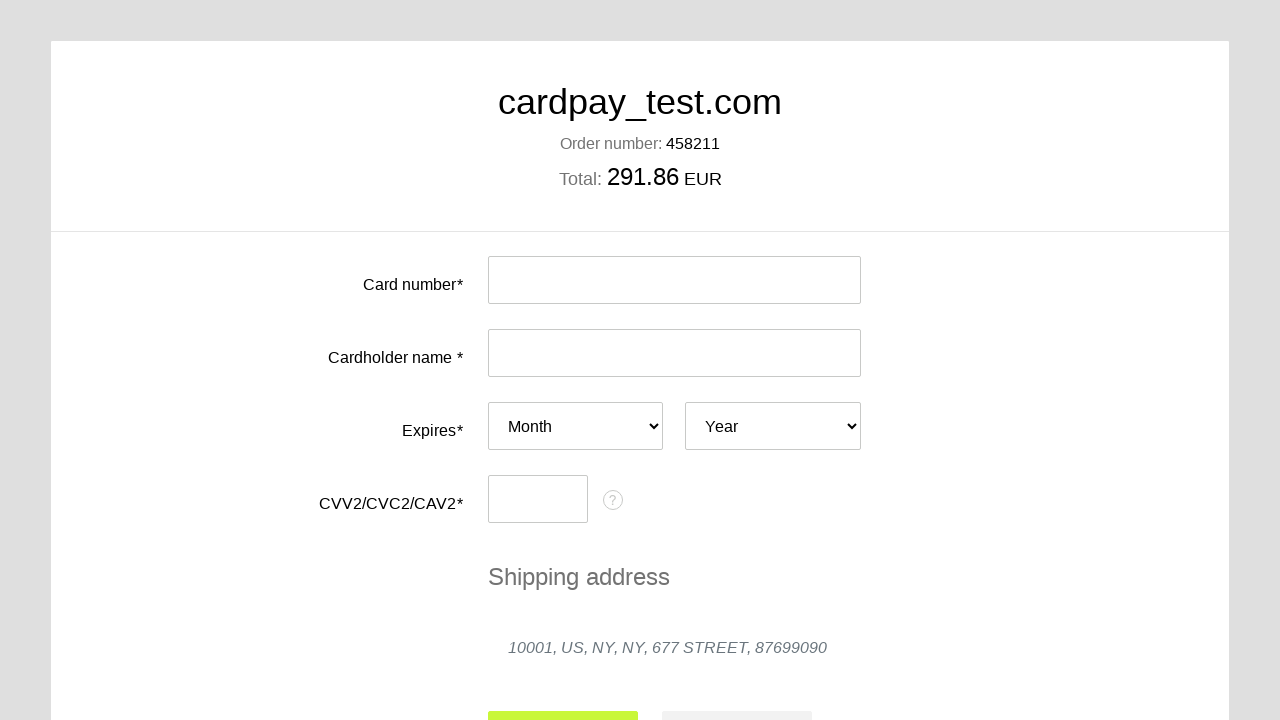

Clicked card number input field at (674, 280) on #input-card-number
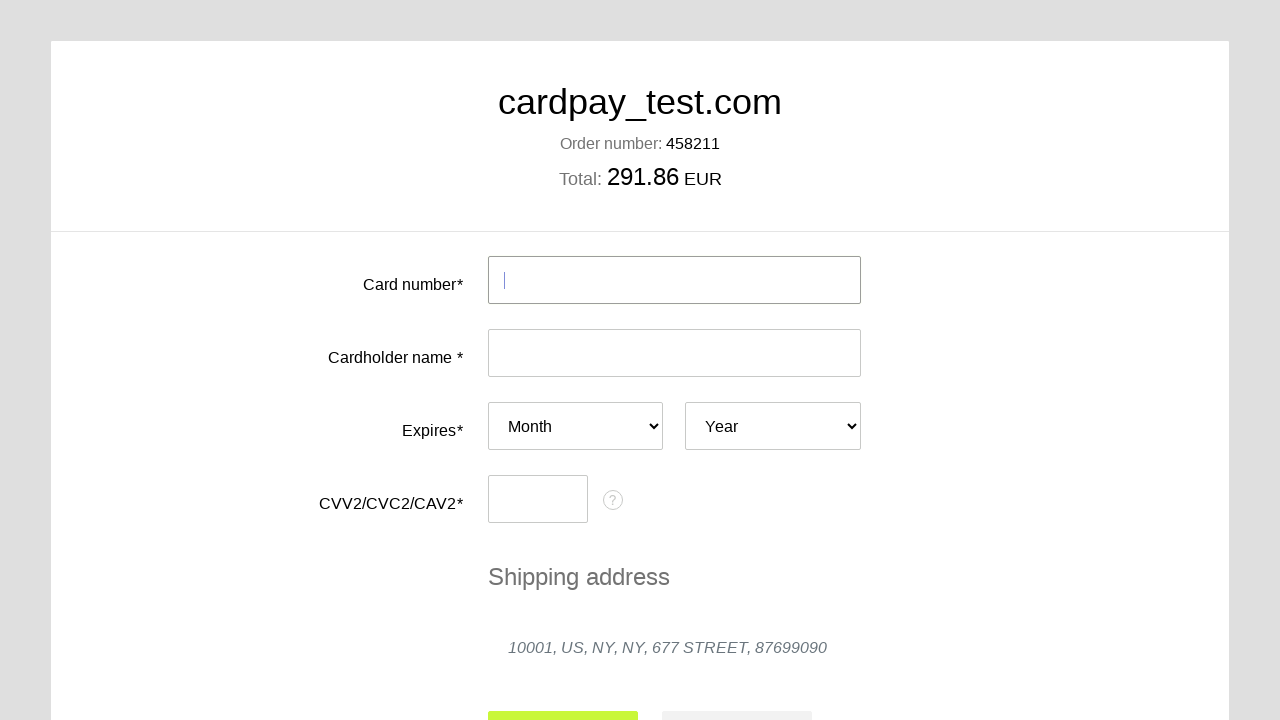

Filled card number with Mastercard test number 5555 5555 5555 4477 on #input-card-number
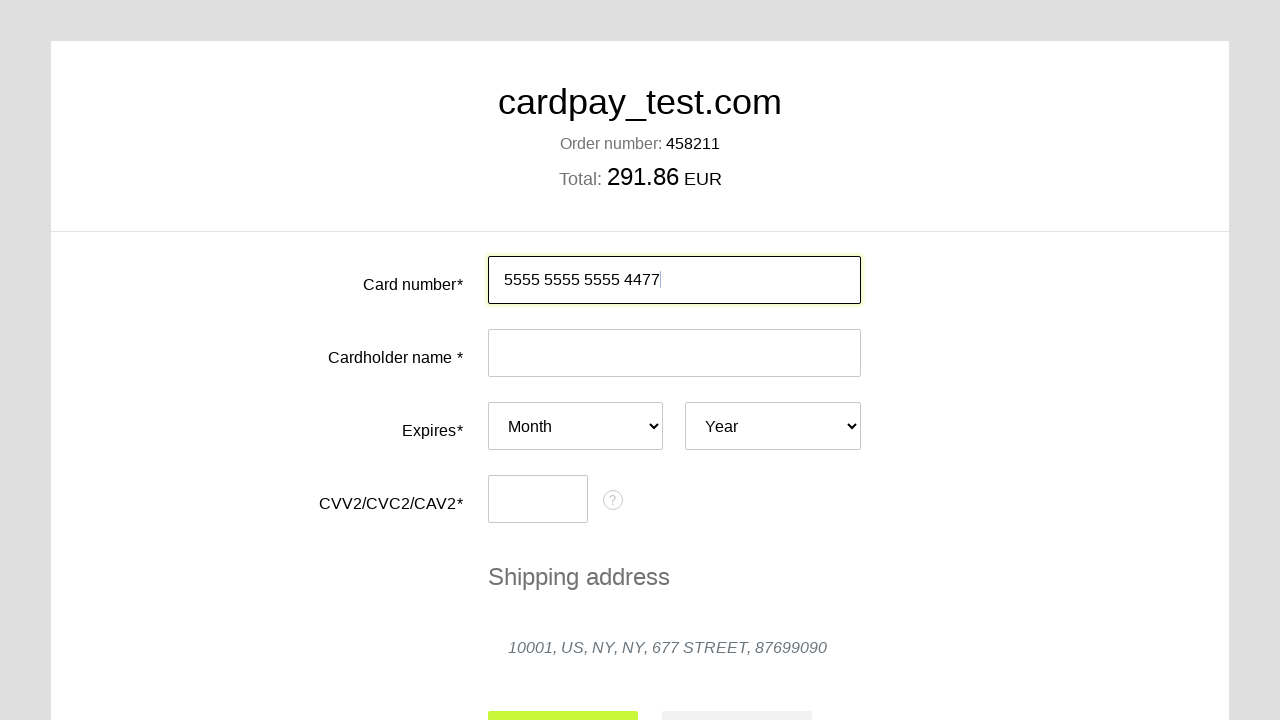

Clicked card holder name input field at (674, 353) on #input-card-holder
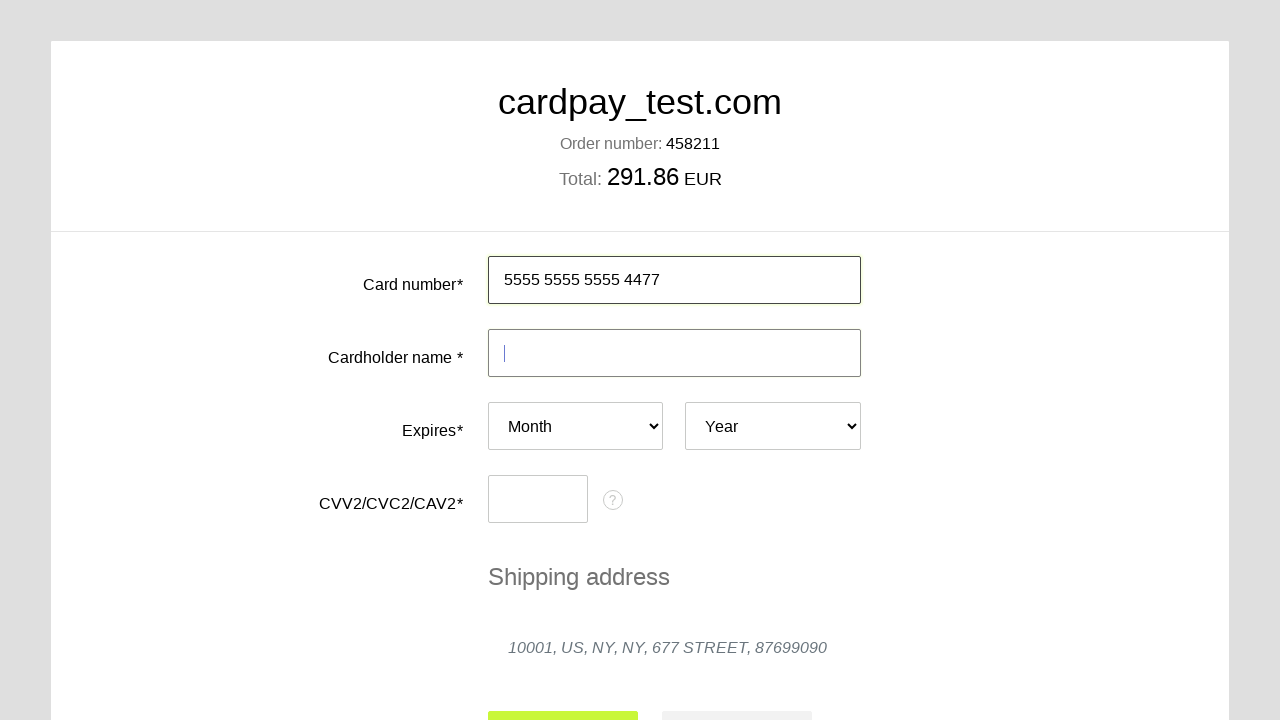

Filled card holder name with 'TATIANA  SH' on #input-card-holder
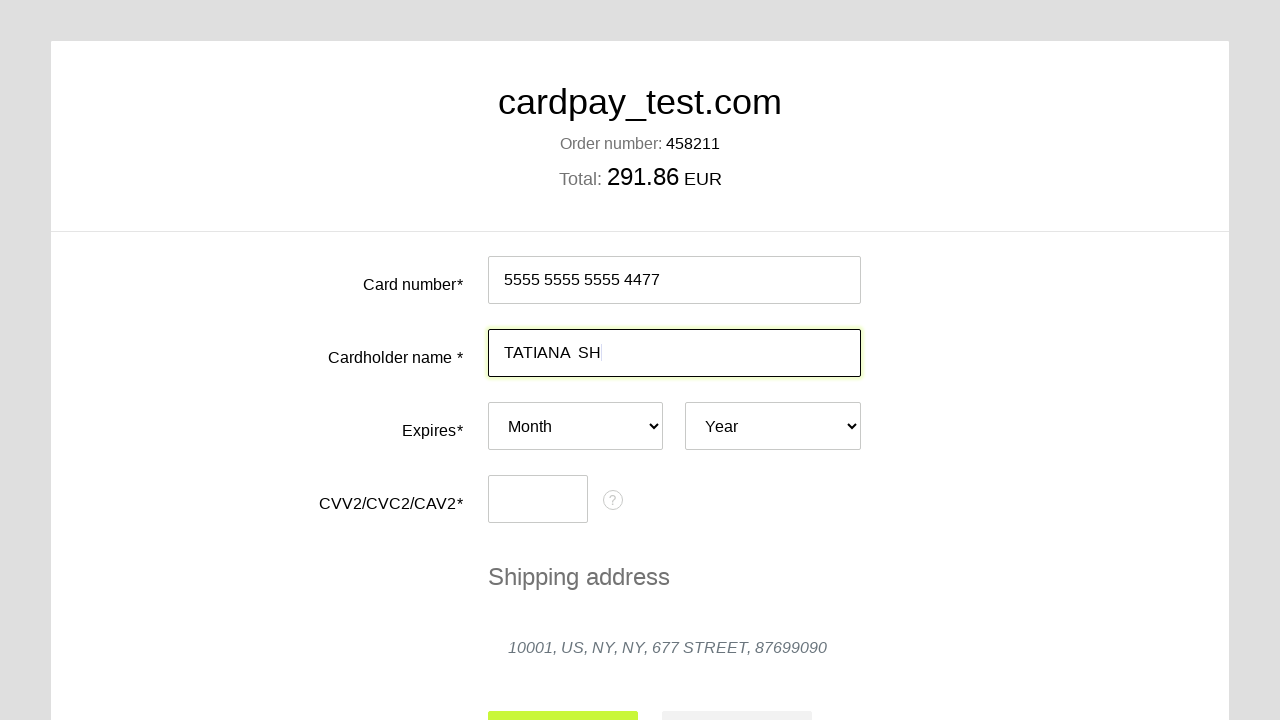

Clicked expiry month dropdown at (576, 426) on #card-expires-month
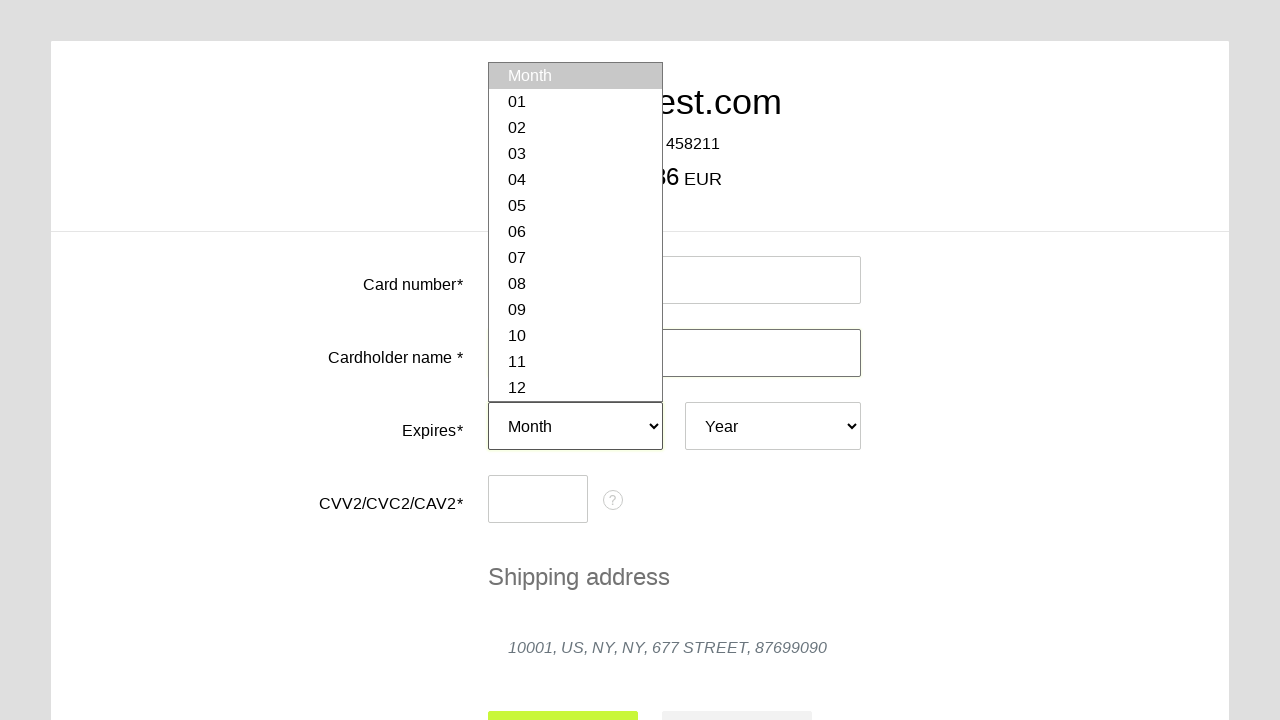

Selected expiry month 03 on #card-expires-month
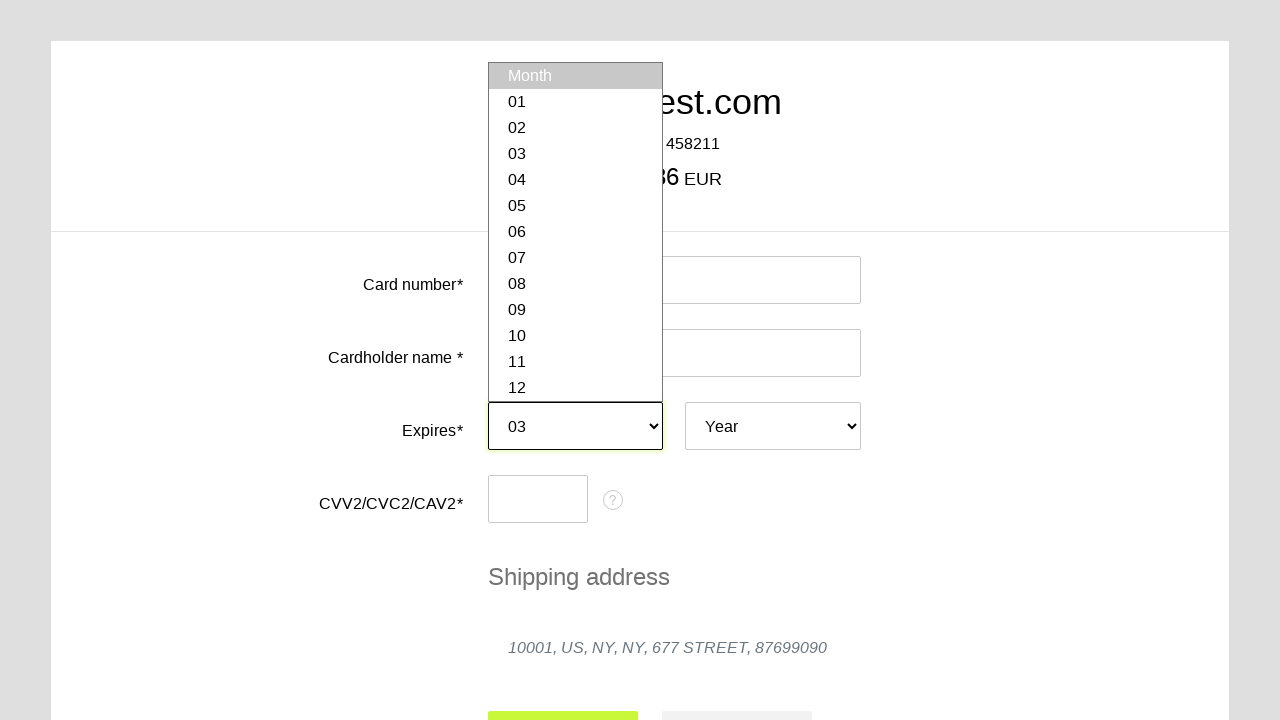

Clicked expiry year dropdown at (773, 426) on #card-expires-year
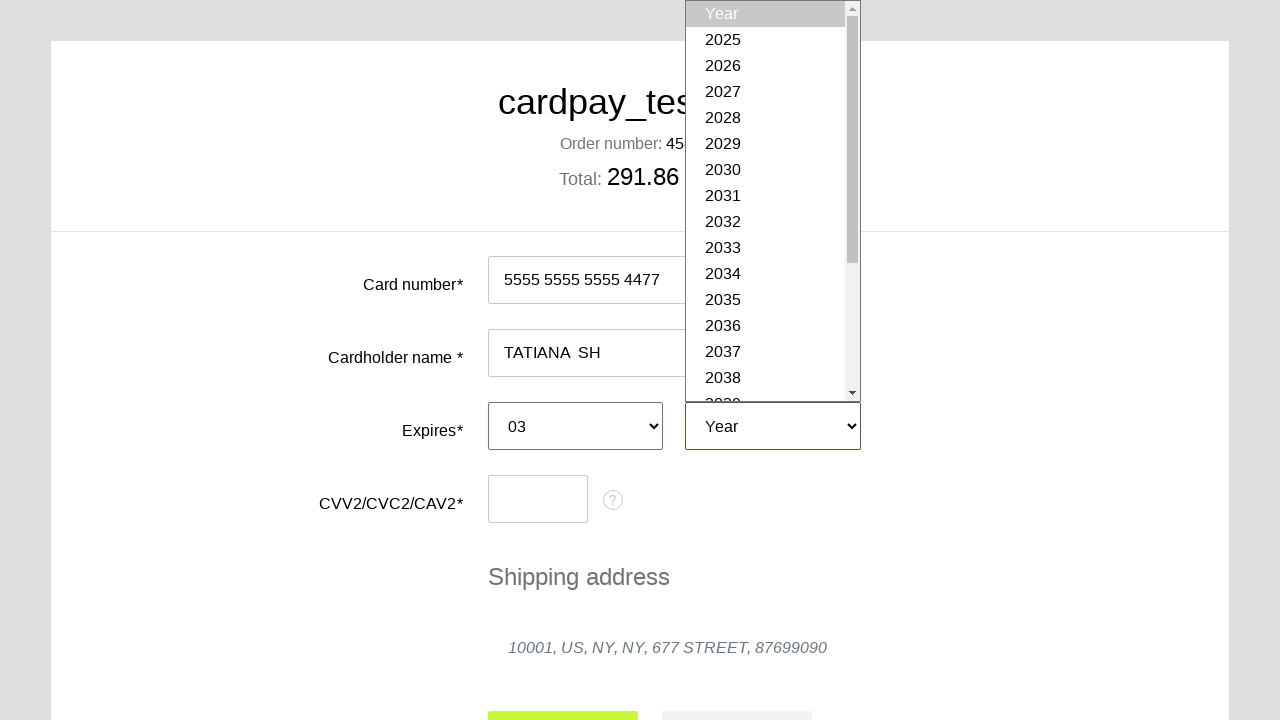

Selected expiry year 2028 on #card-expires-year
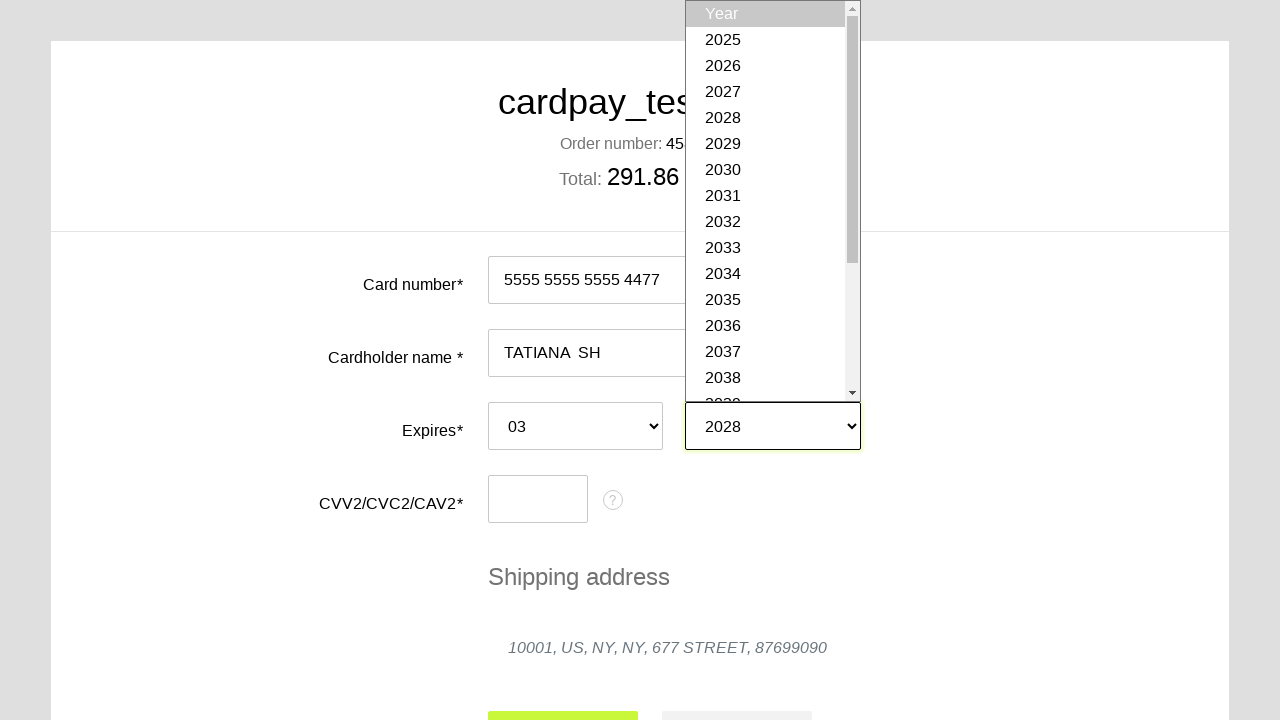

Clicked CVC input field at (538, 499) on #input-card-cvc
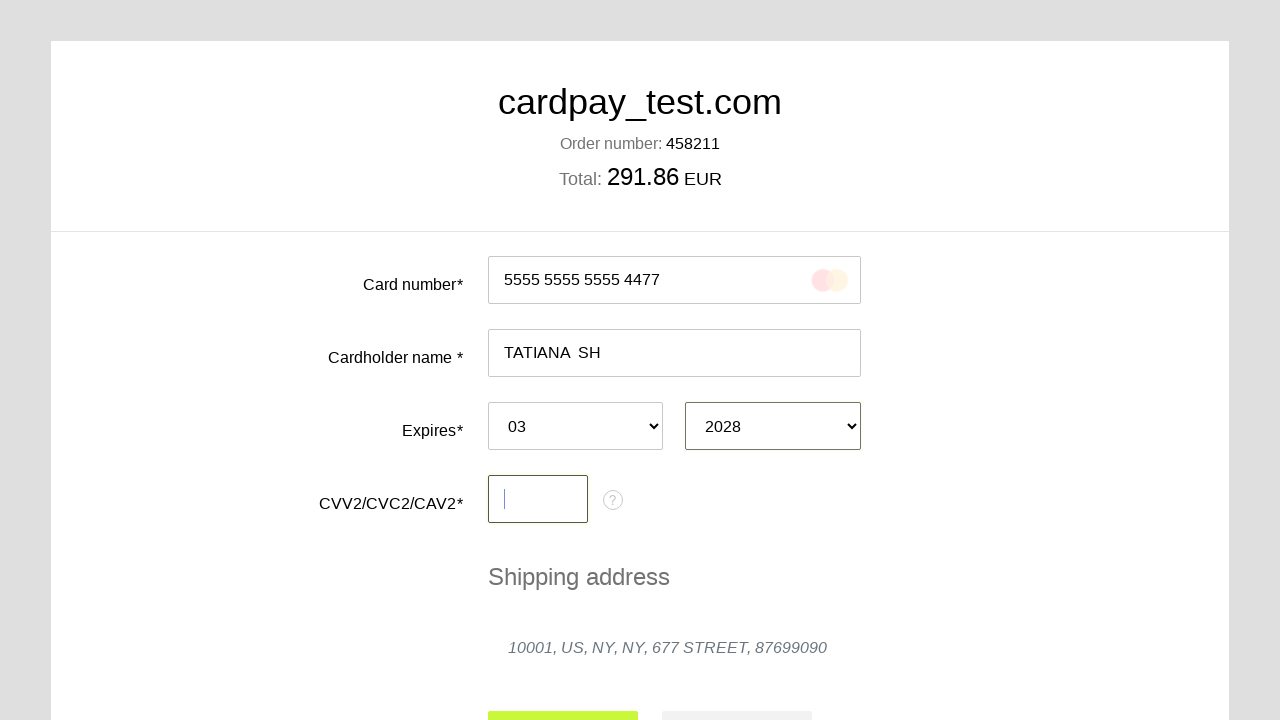

Filled CVC with '111' on #input-card-cvc
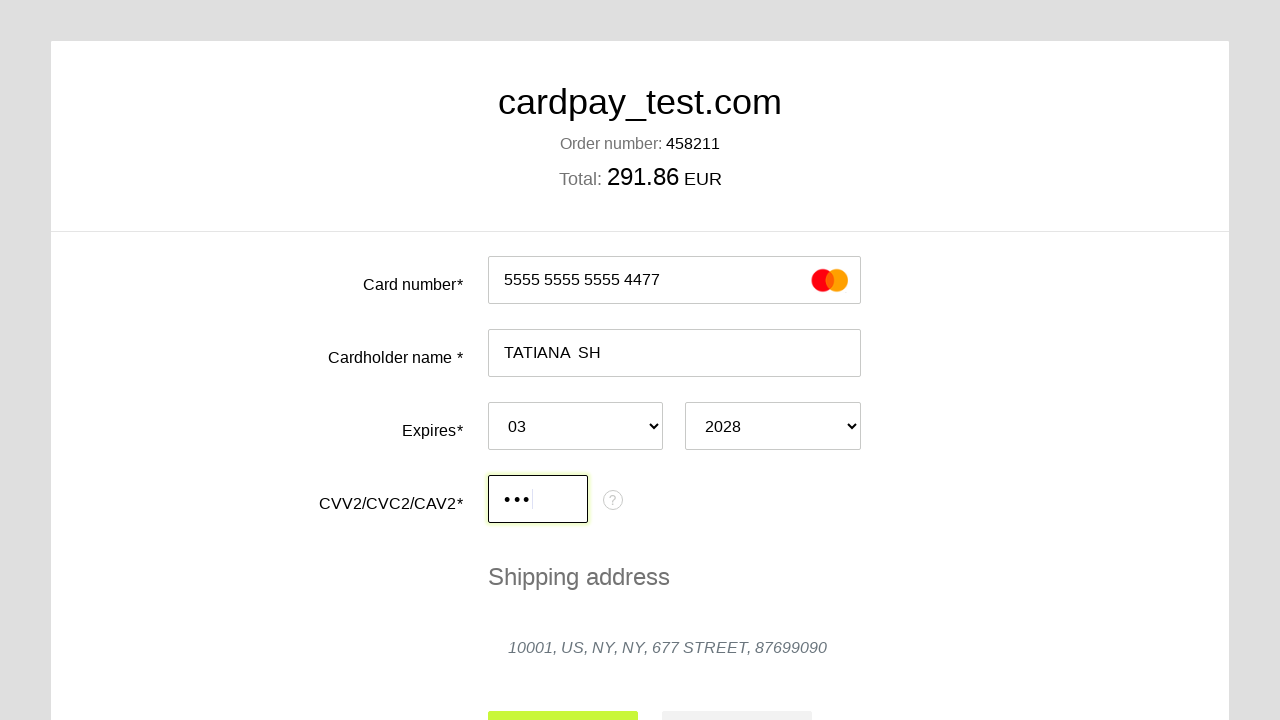

Clicked submit button to process payment at (563, 696) on #action-submit
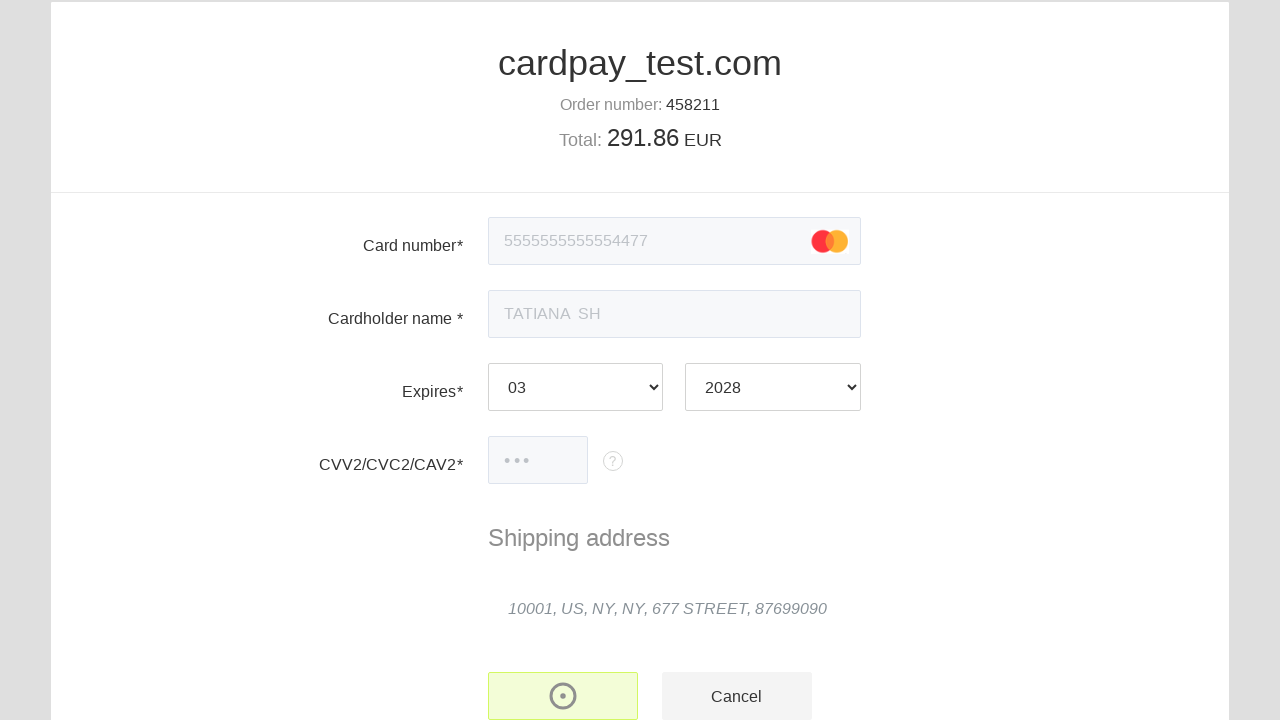

Payment status element appeared showing decline message from issuing bank
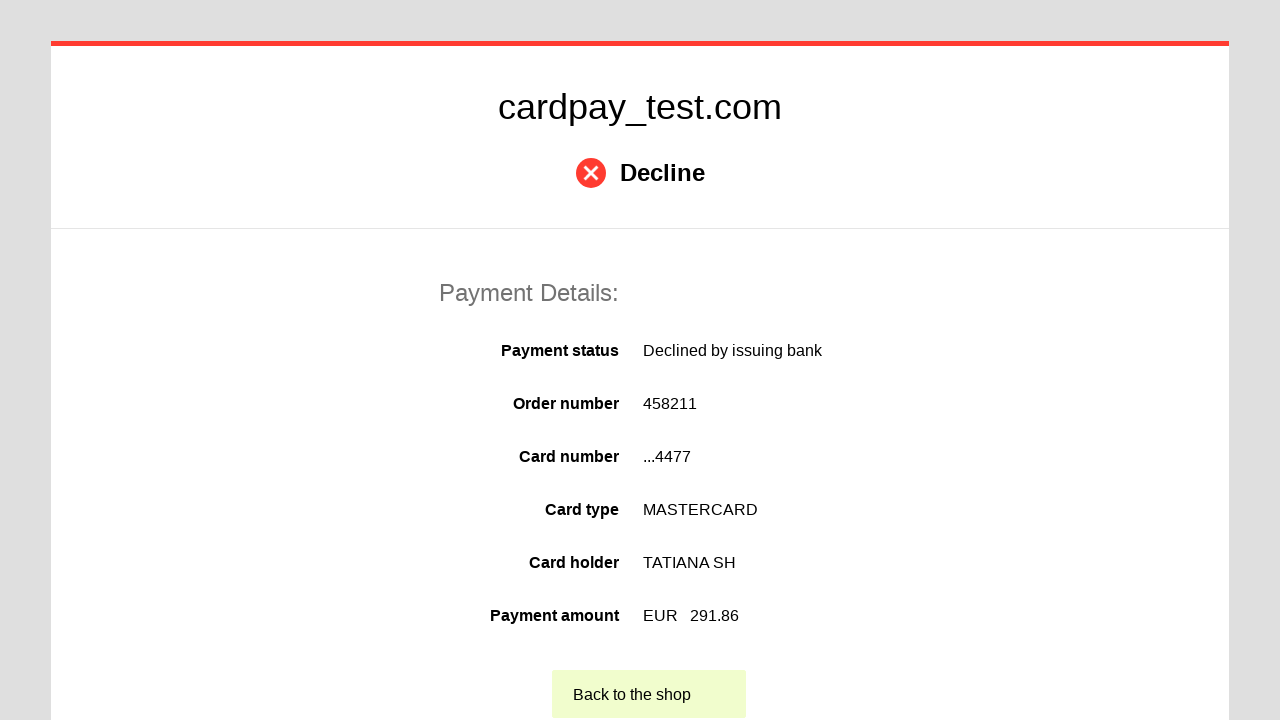

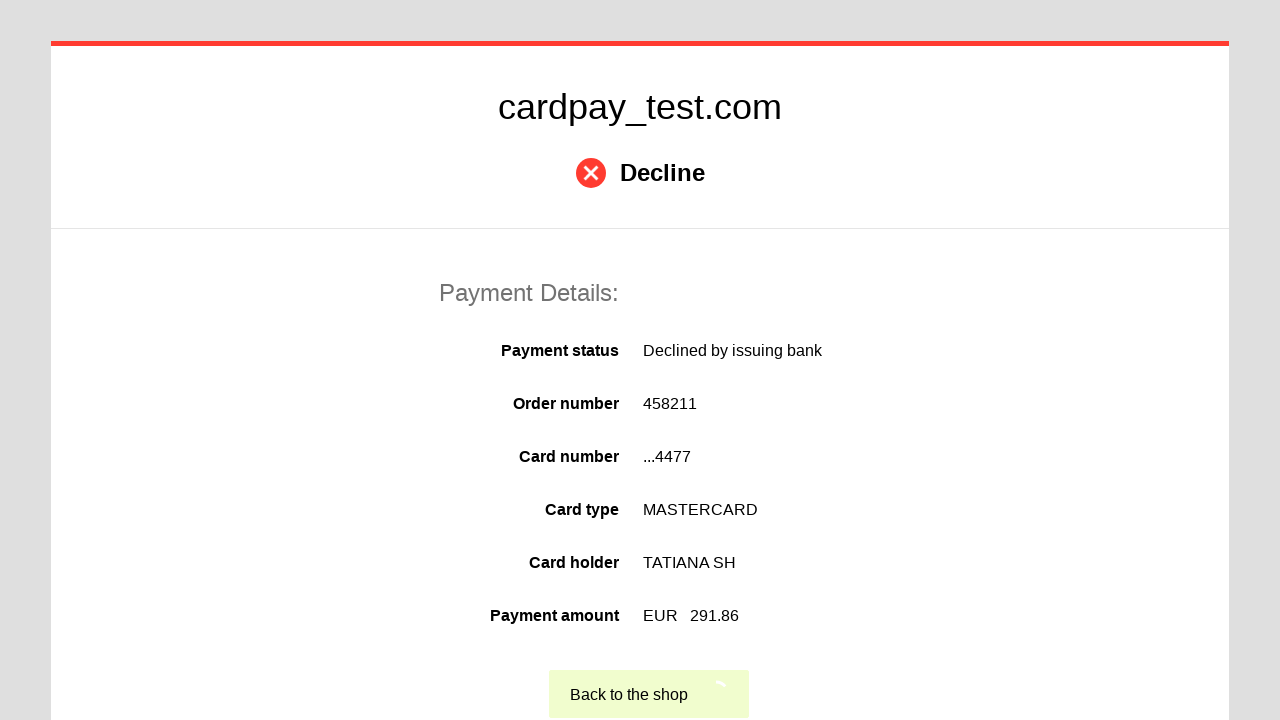